Tests JavaScript prompt dialog by triggering a prompt, entering text, and verifying the entered text is displayed

Starting URL: https://www.lambdatest.com/selenium-playground/javascript-alert-box-demo

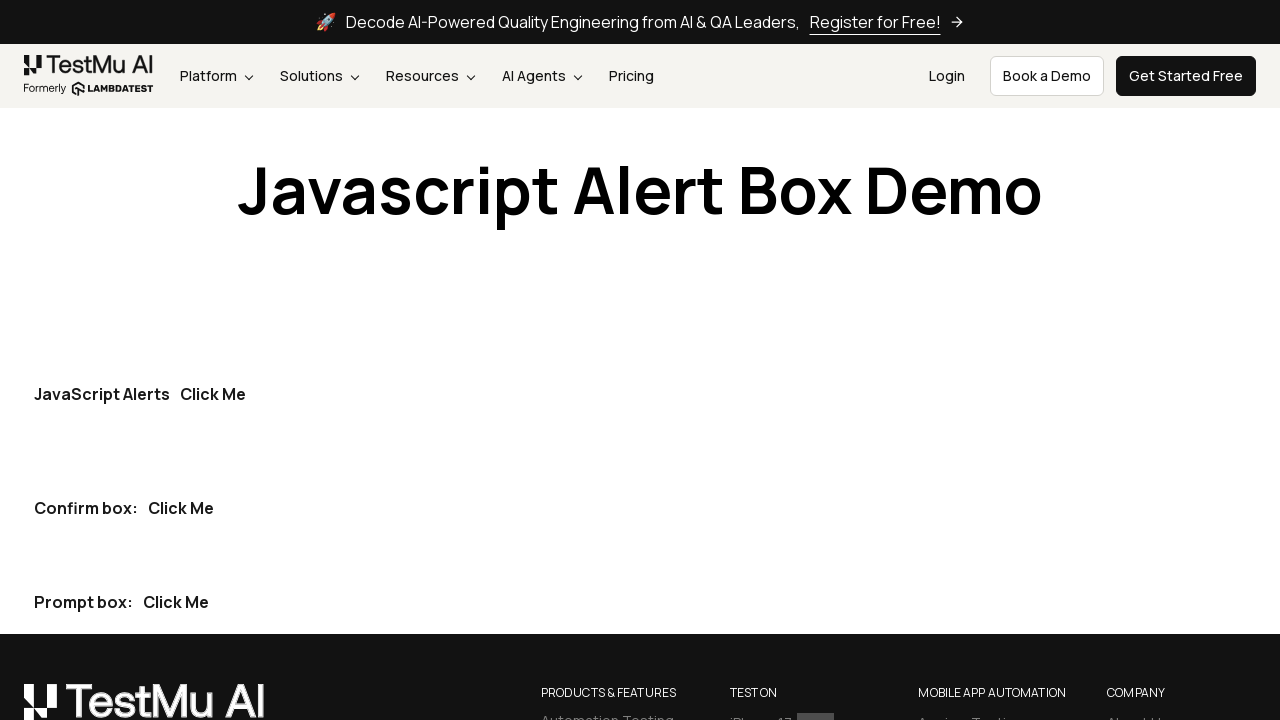

Set up dialog handler to accept prompt with text 'ana are mere'
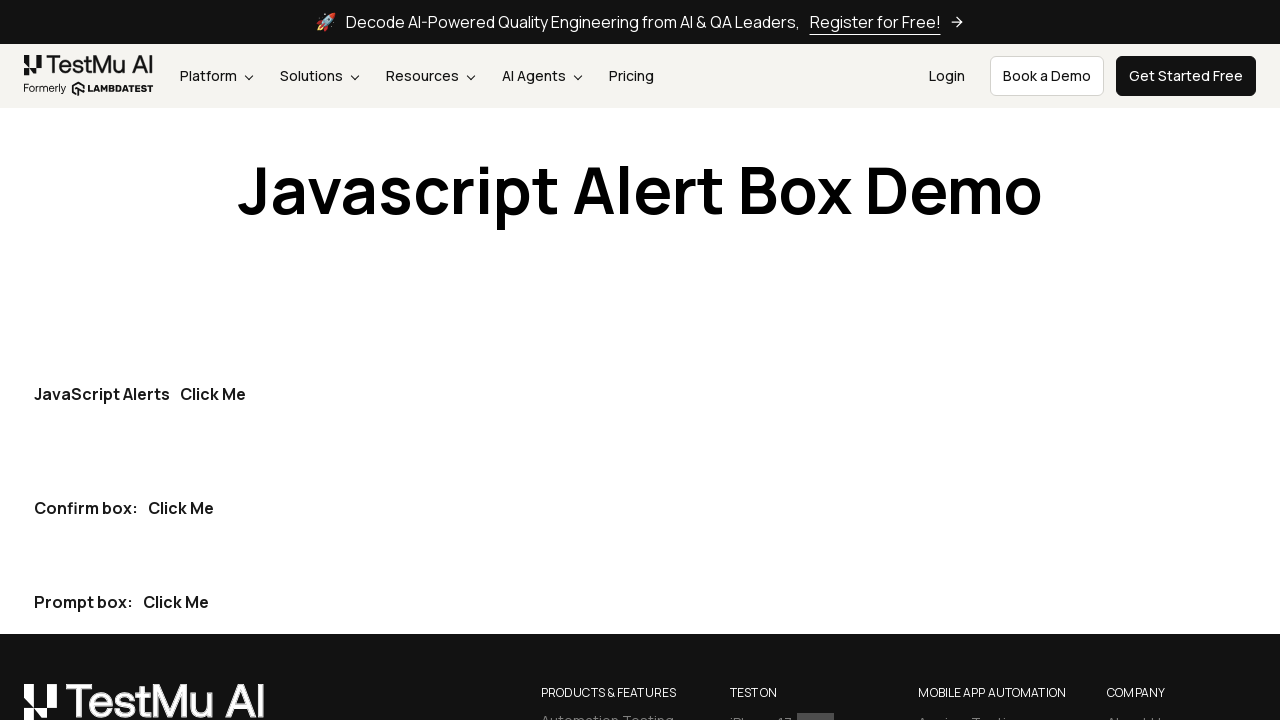

Clicked the third 'Click me' button to trigger prompt dialog at (176, 602) on internal:role=button[name="Click me"i] >> nth=2
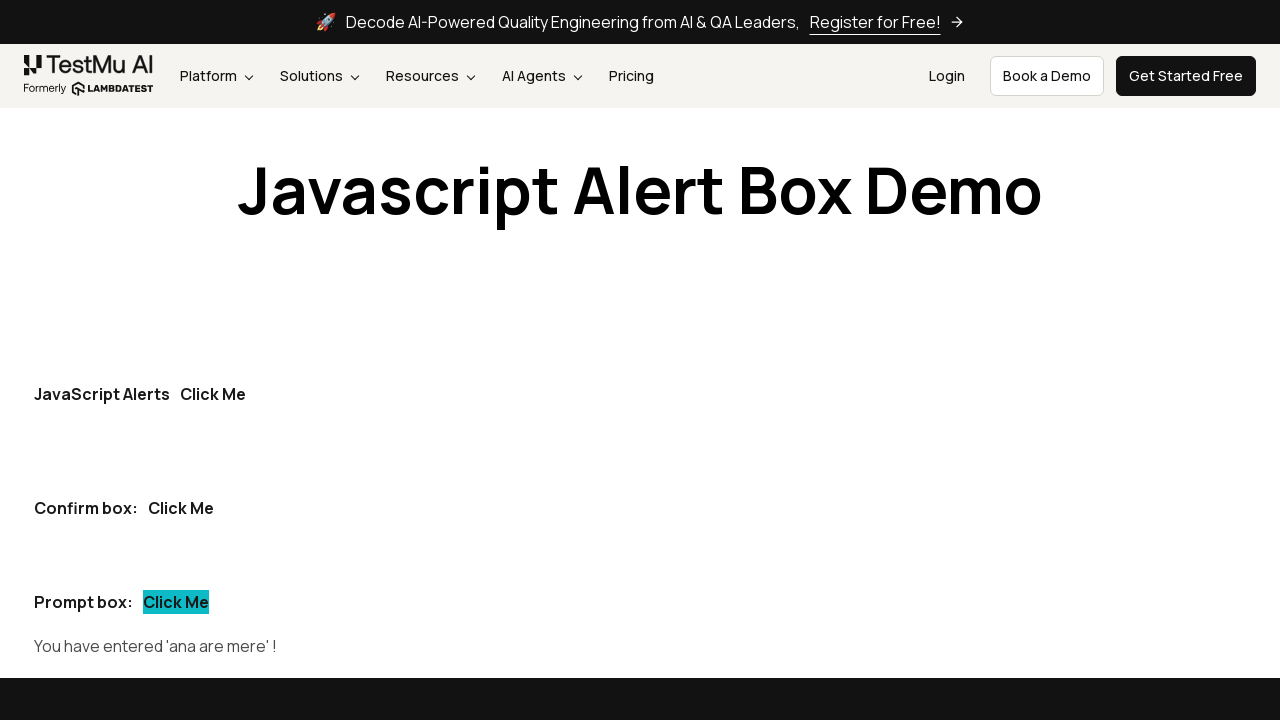

Verified that entered text 'ana are mere' is displayed in the prompt-demo element
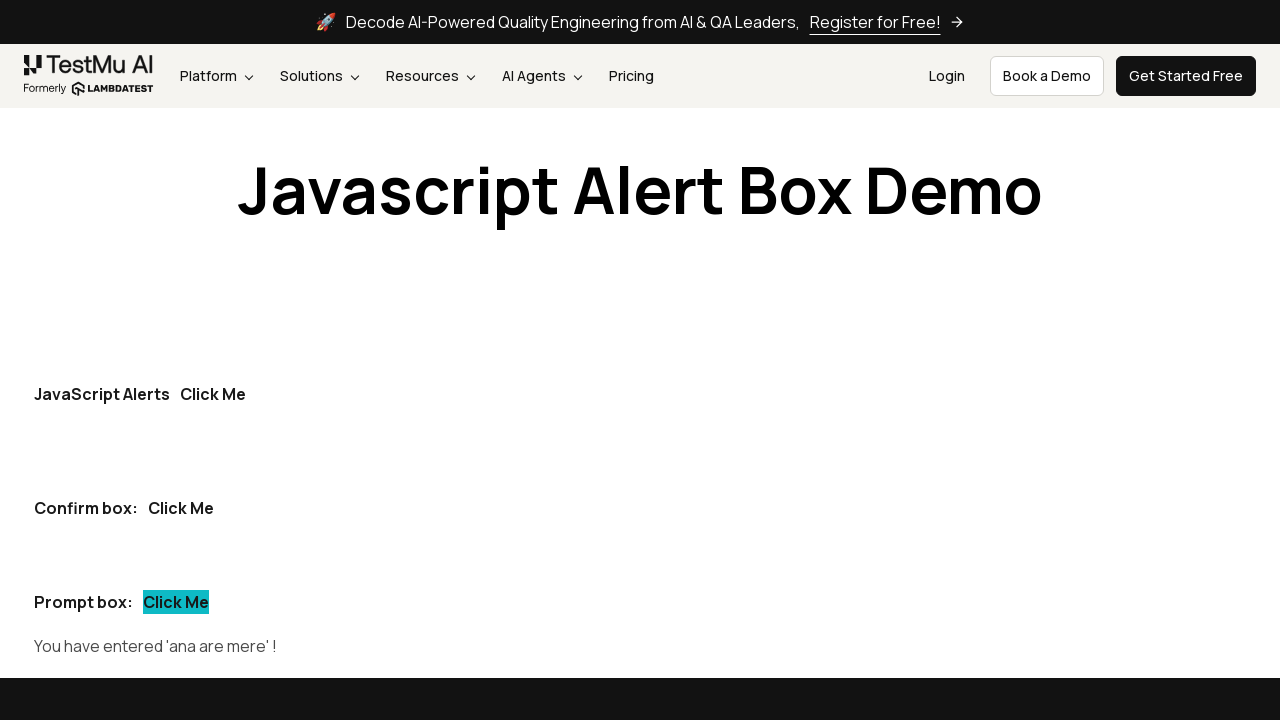

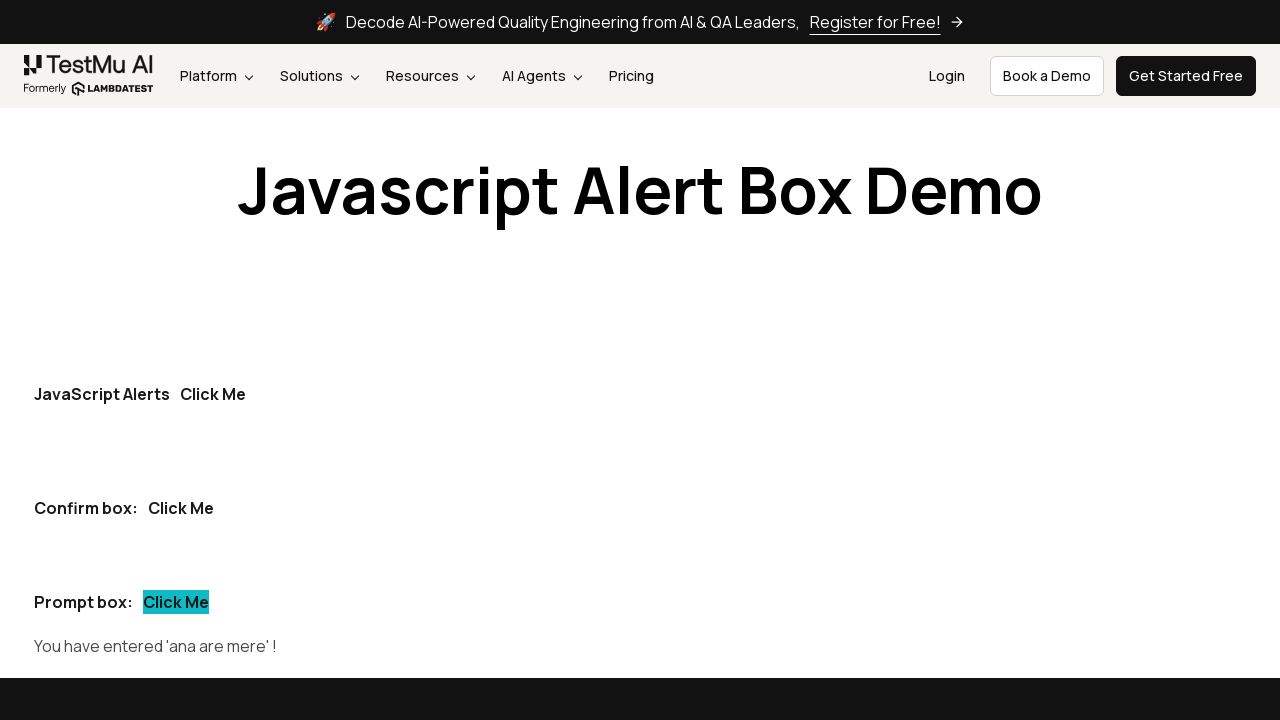